Tests frame interaction using frameLocator to locate elements inside iframes and clicking buttons in multiple frames

Starting URL: https://leafground.com/frame.xhtml

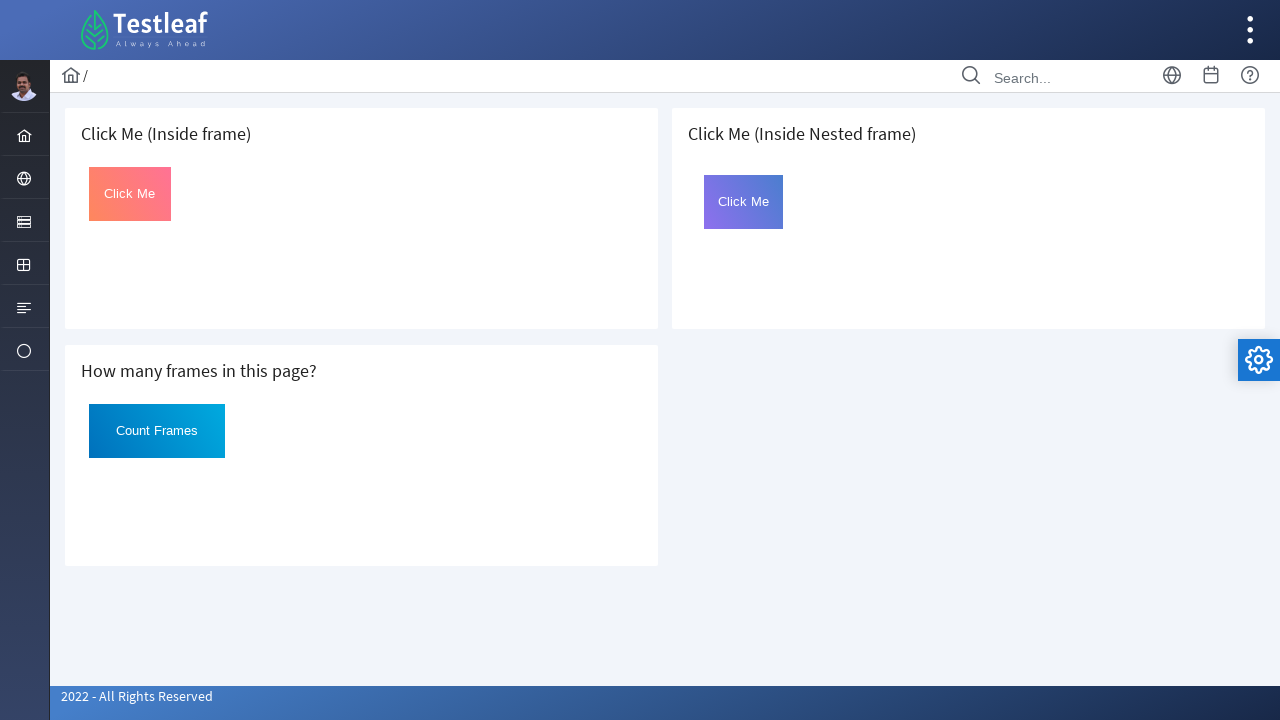

Located first iframe with src='default.xhtml' using frameLocator
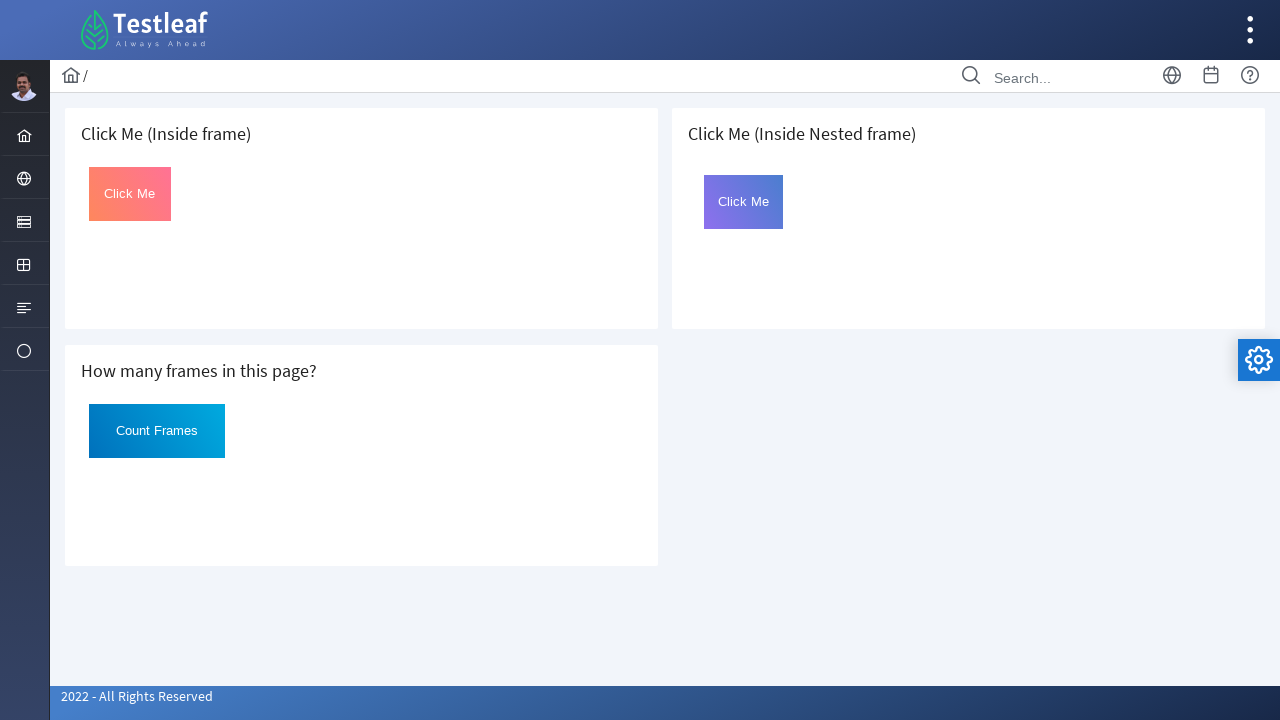

Located Click button inside first frame
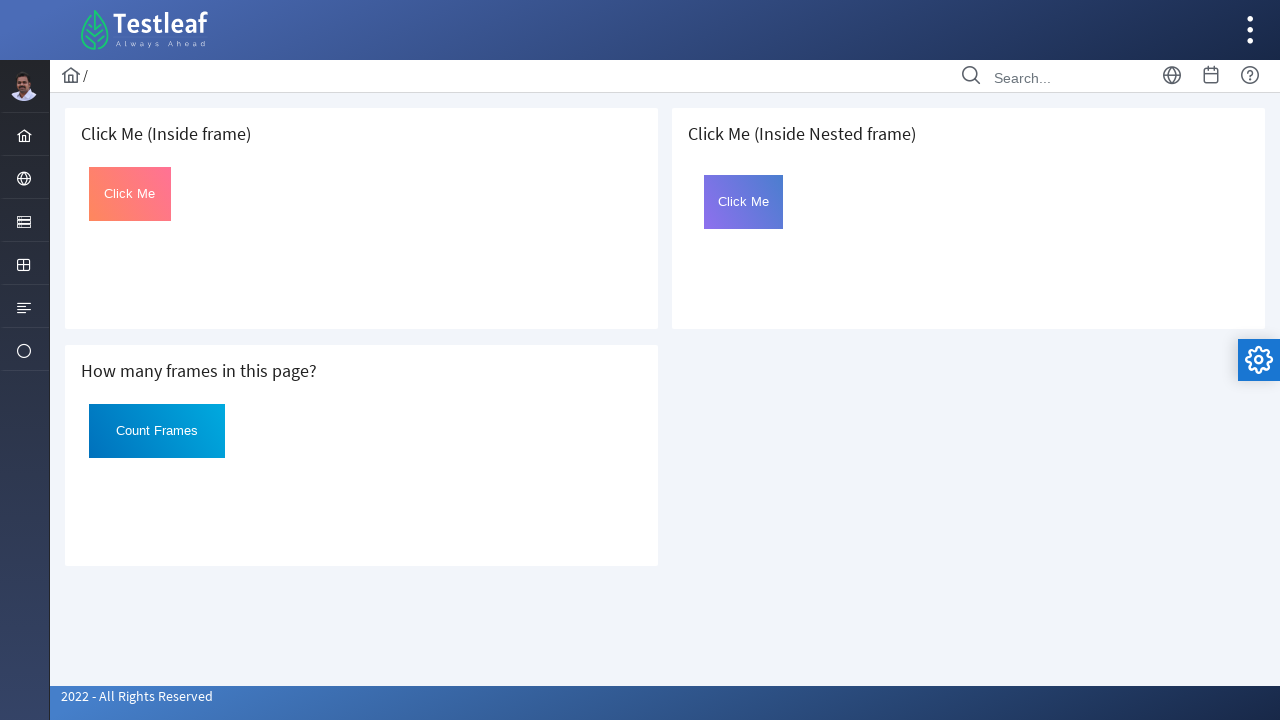

Clicked the Click button in first frame at (130, 194) on iframe[src="default.xhtml"] >> internal:control=enter-frame >> #Click
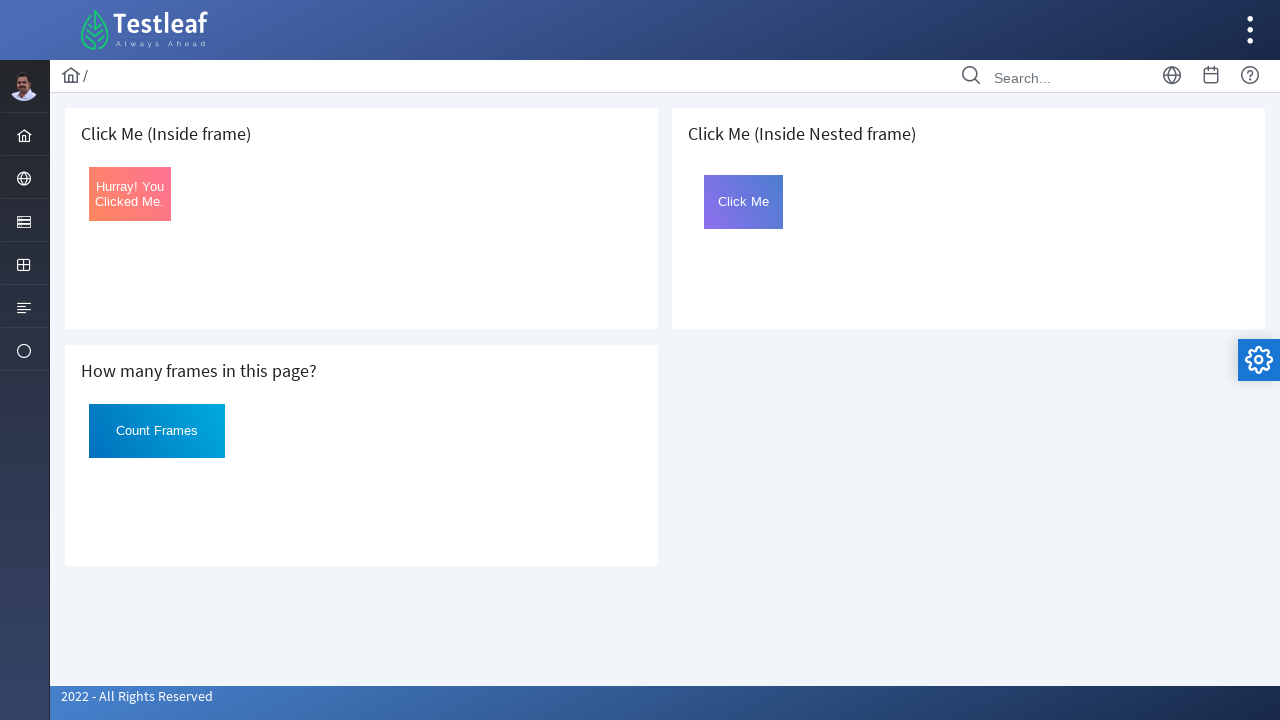

Located second frame by name 'frame2'
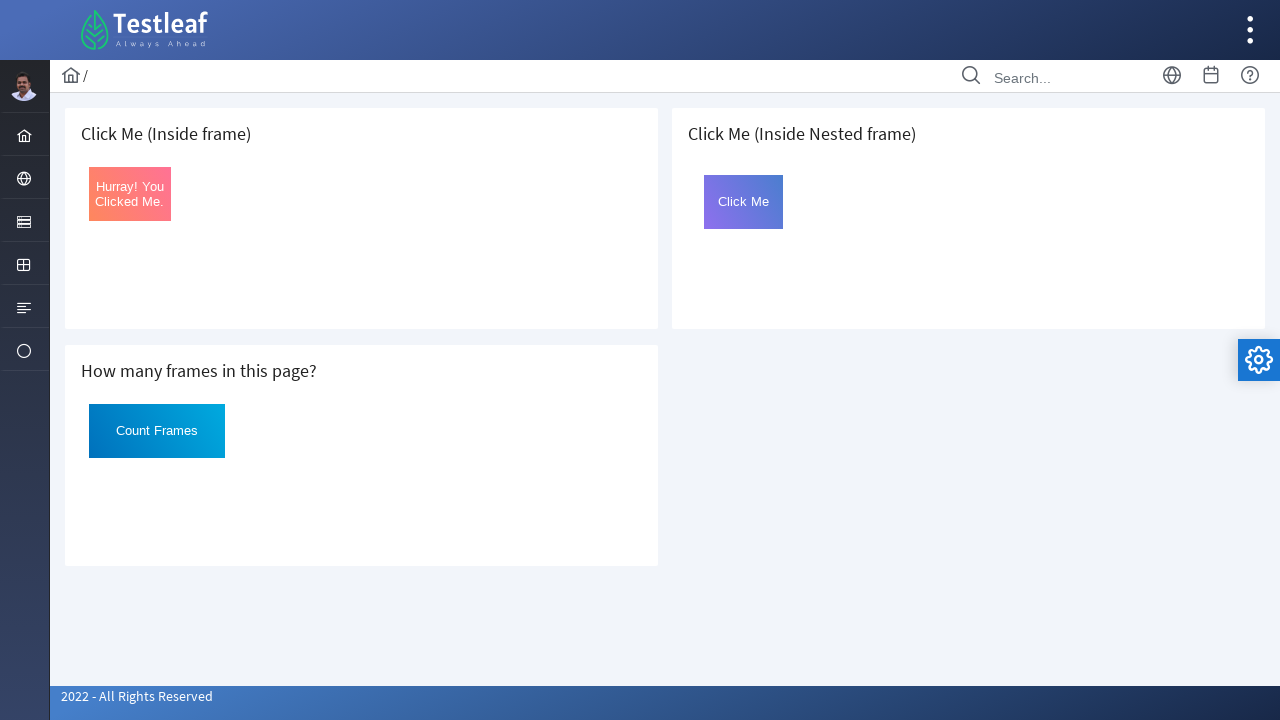

Clicked the Click button in second frame at (744, 202) on #Click
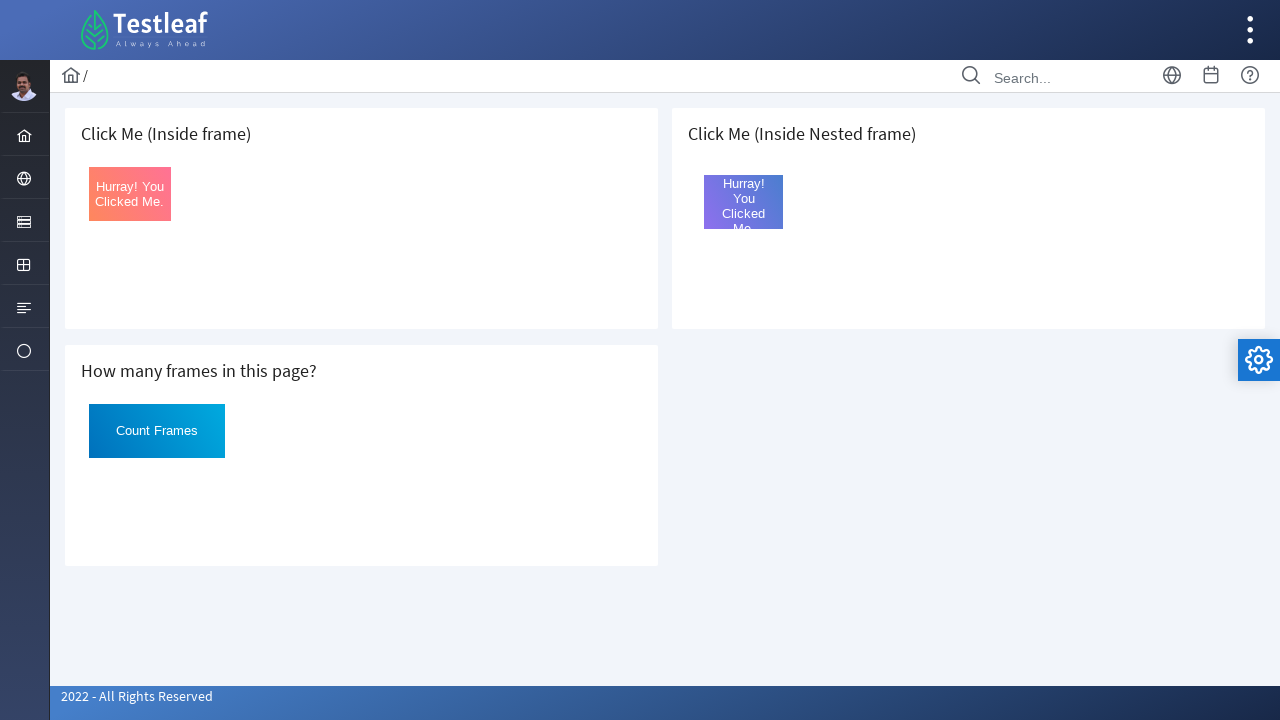

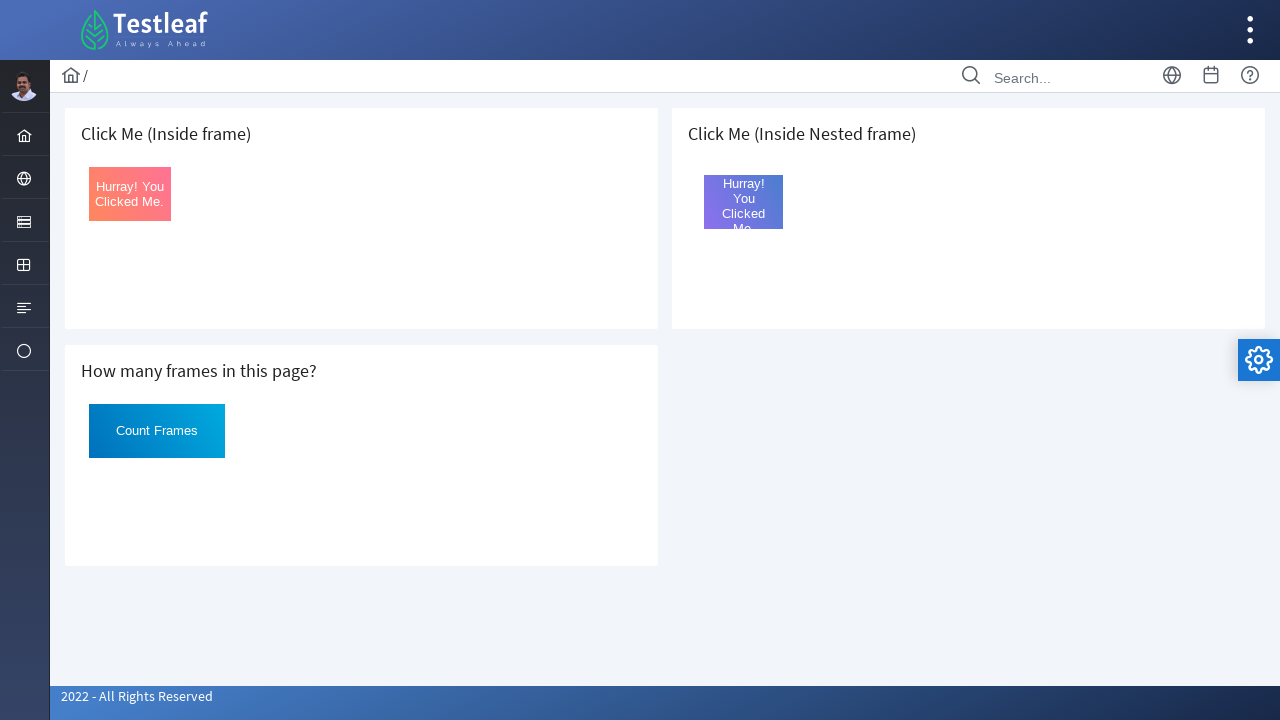